Tests dropdown/select element interactions including selecting by index, value, and visible text, as well as multi-select operations.

Starting URL: http://sahitest.com/demo/selectTest.htm

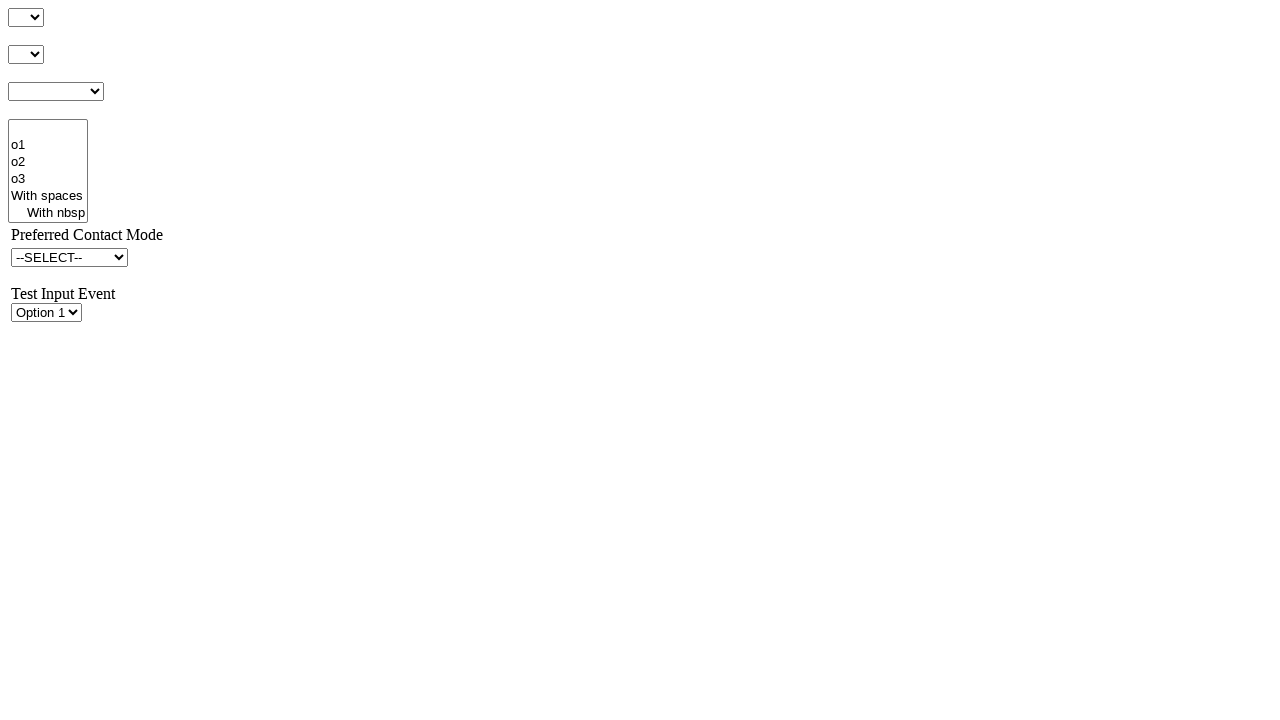

Selected second option by index from dropdown #s1Id on #s1Id
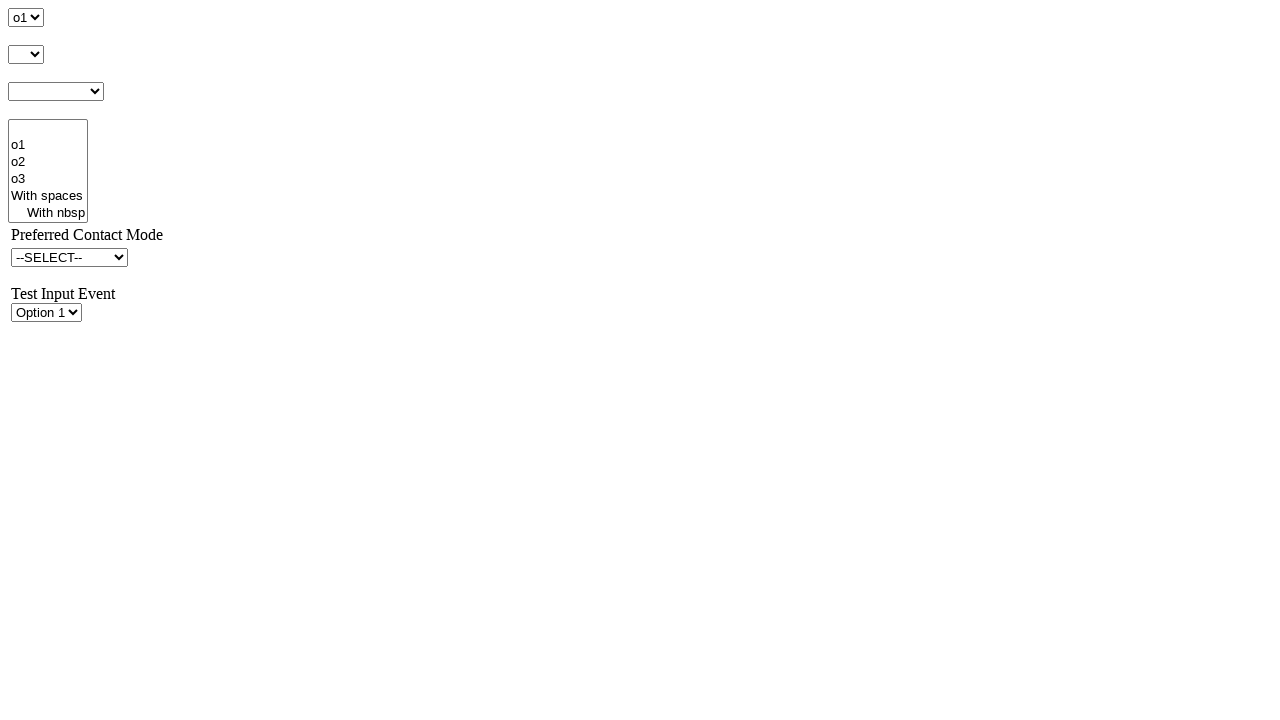

Selected option with value 'o2' from dropdown #s1Id on #s1Id
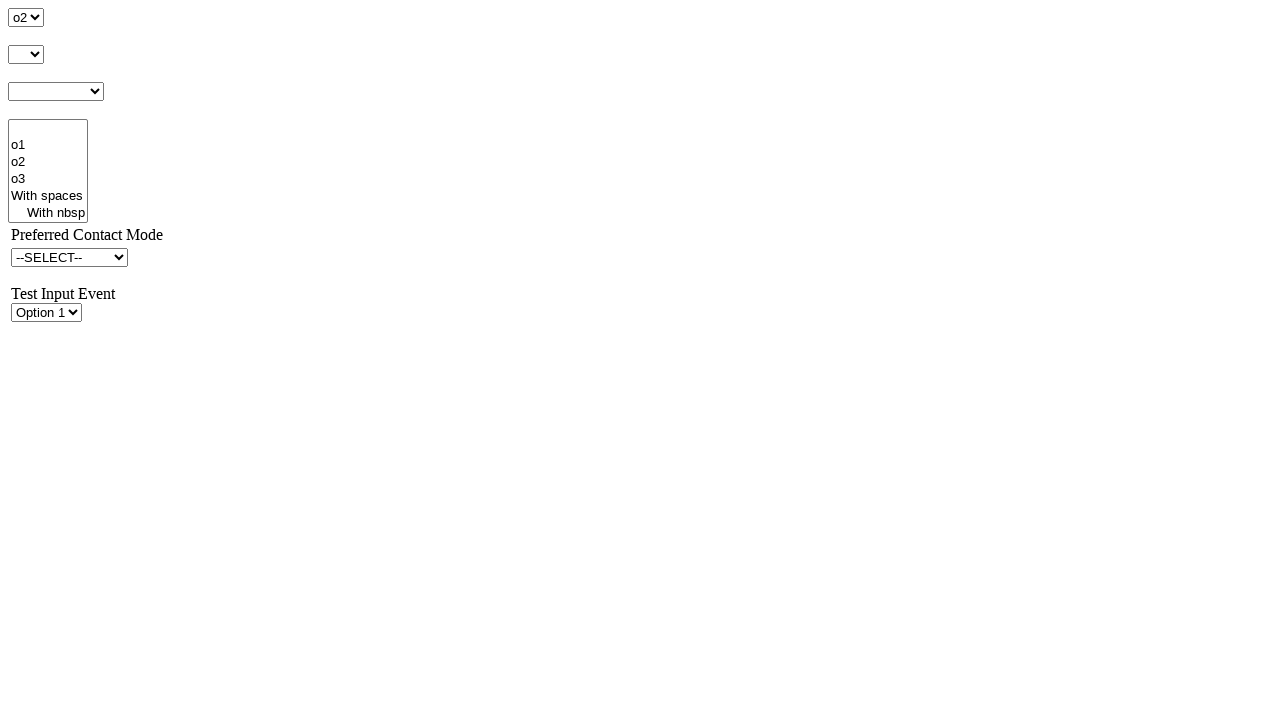

Selected option with visible text 'o3' from dropdown #s1Id on #s1Id
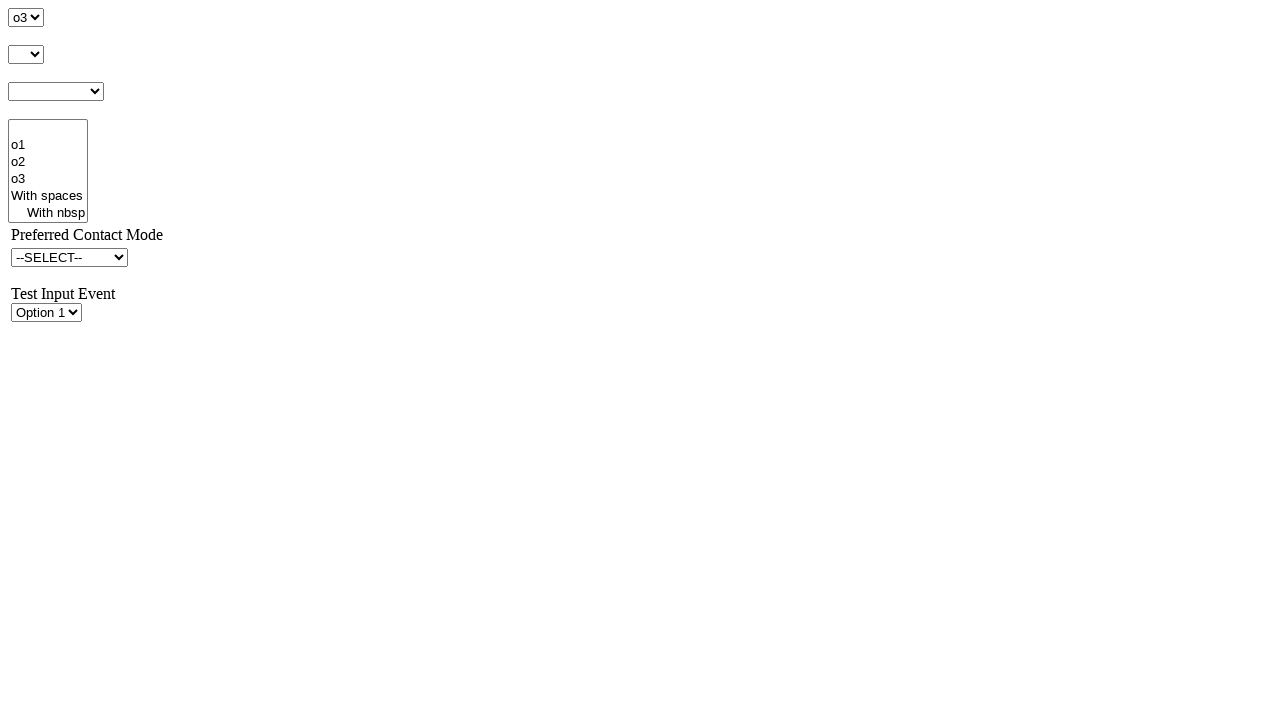

Selected multiple options ['o1', 'o2', 'o3'] by label from multi-select #s4Id on #s4Id
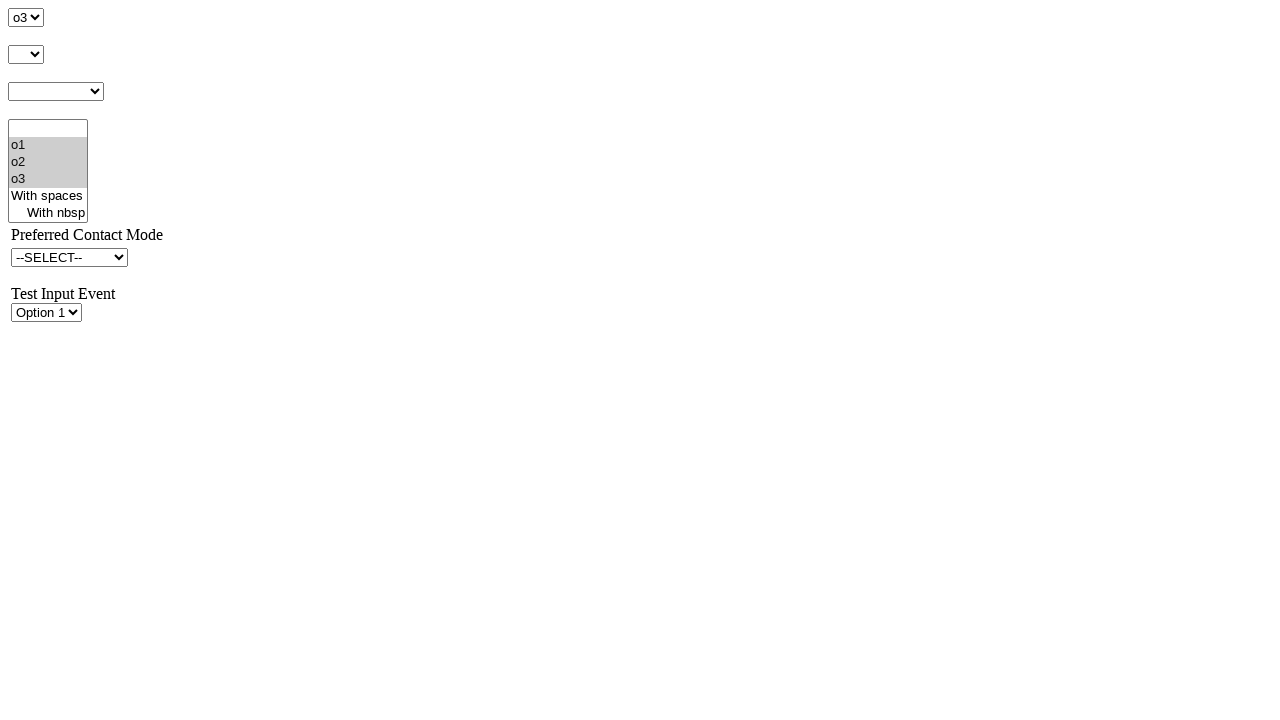

Deselected 'o2' by selecting only ['o1', 'o3'] in multi-select #s4Id on #s4Id
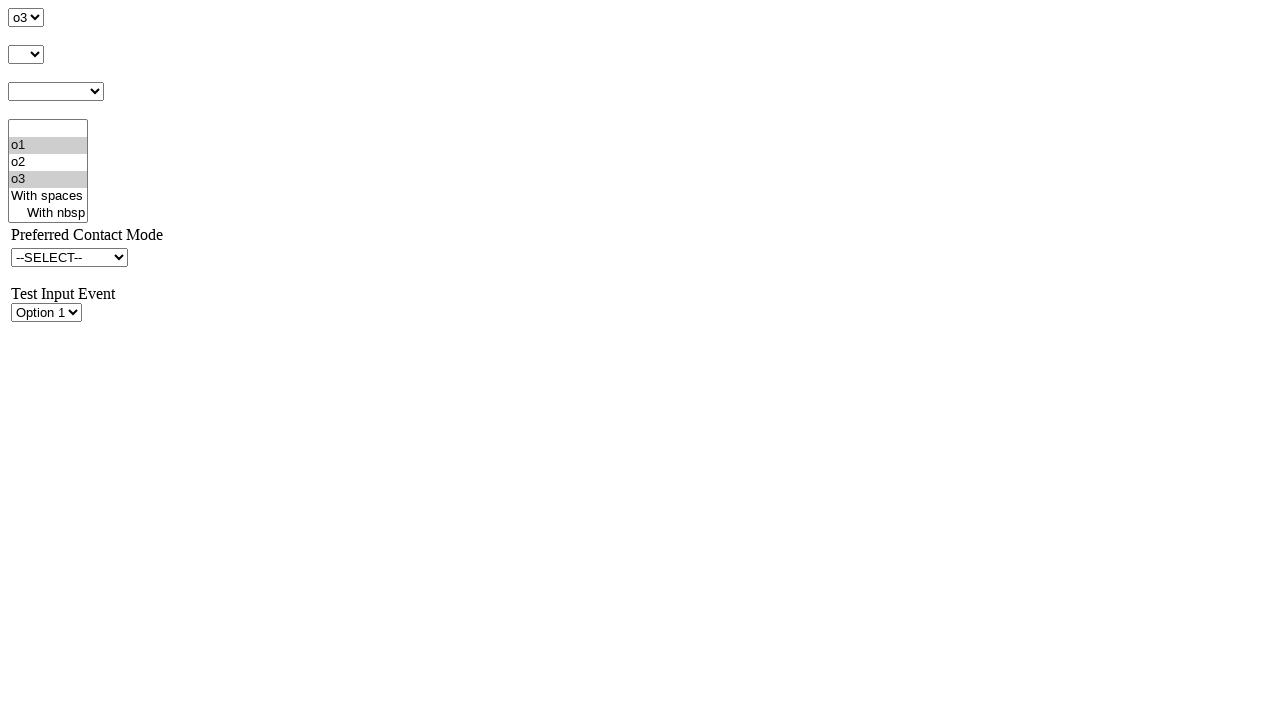

Deselected all options in multi-select #s4Id on #s4Id
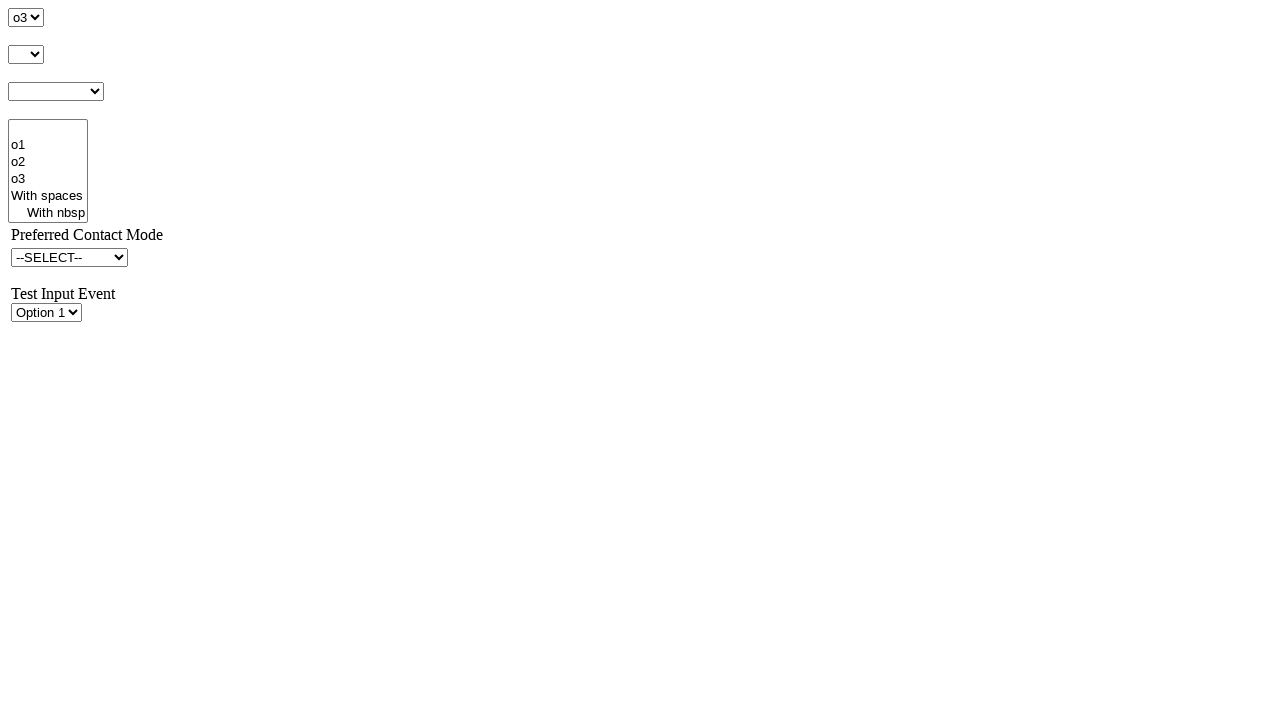

Selected multiple options ['o1val', 'o2val', 'o3val'] by value from multi-select #s4Id on #s4Id
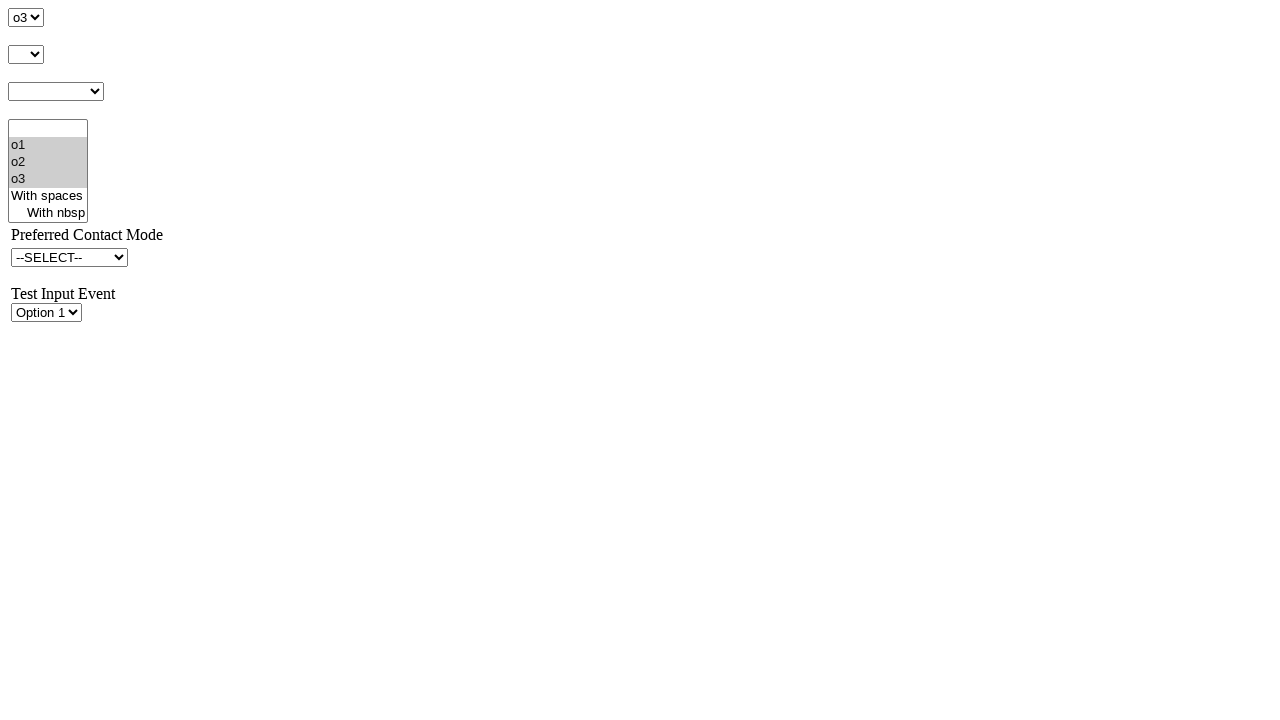

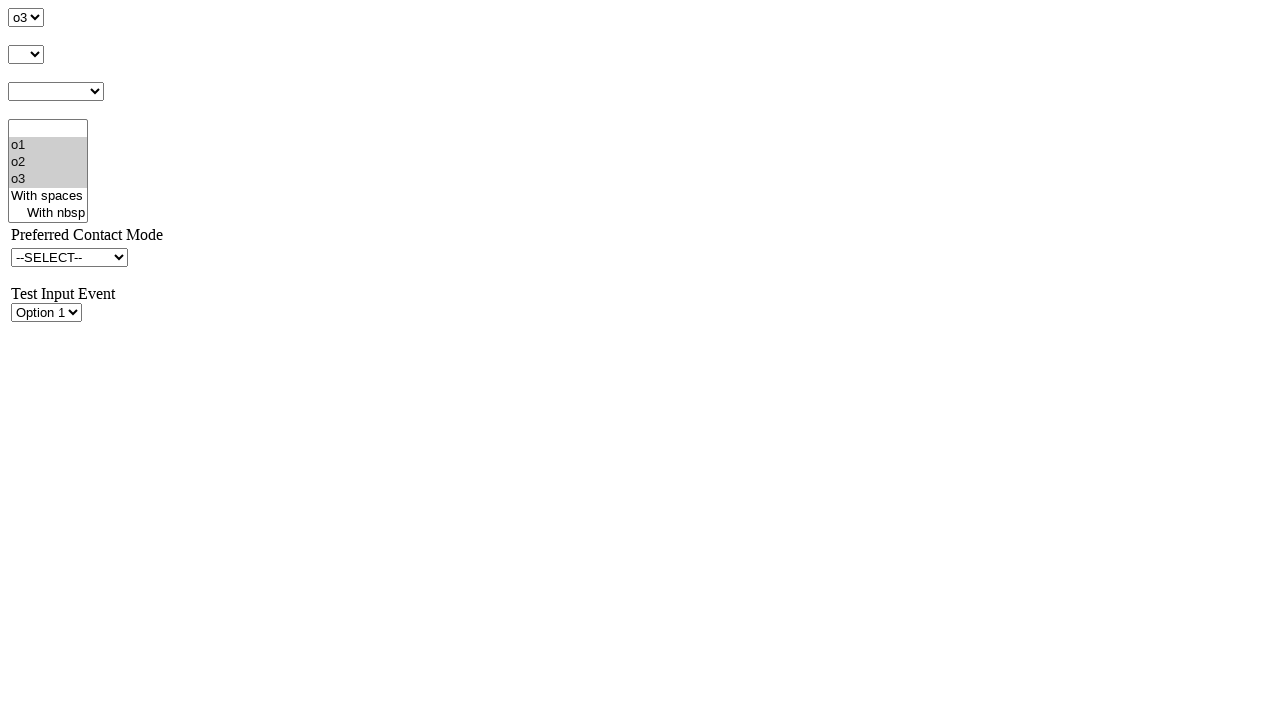